Tests that the Clear completed button displays correct text when items are completed

Starting URL: https://demo.playwright.dev/todomvc

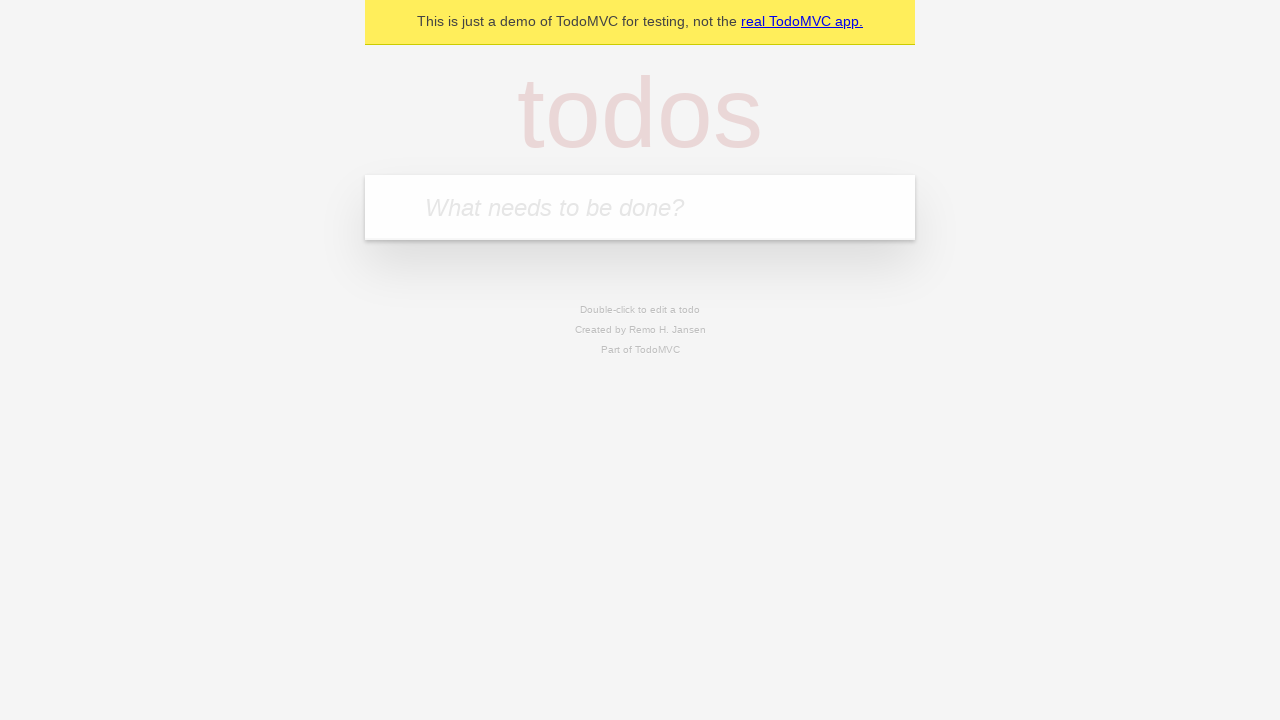

Filled todo input with 'buy some cheese' on internal:attr=[placeholder="What needs to be done?"i]
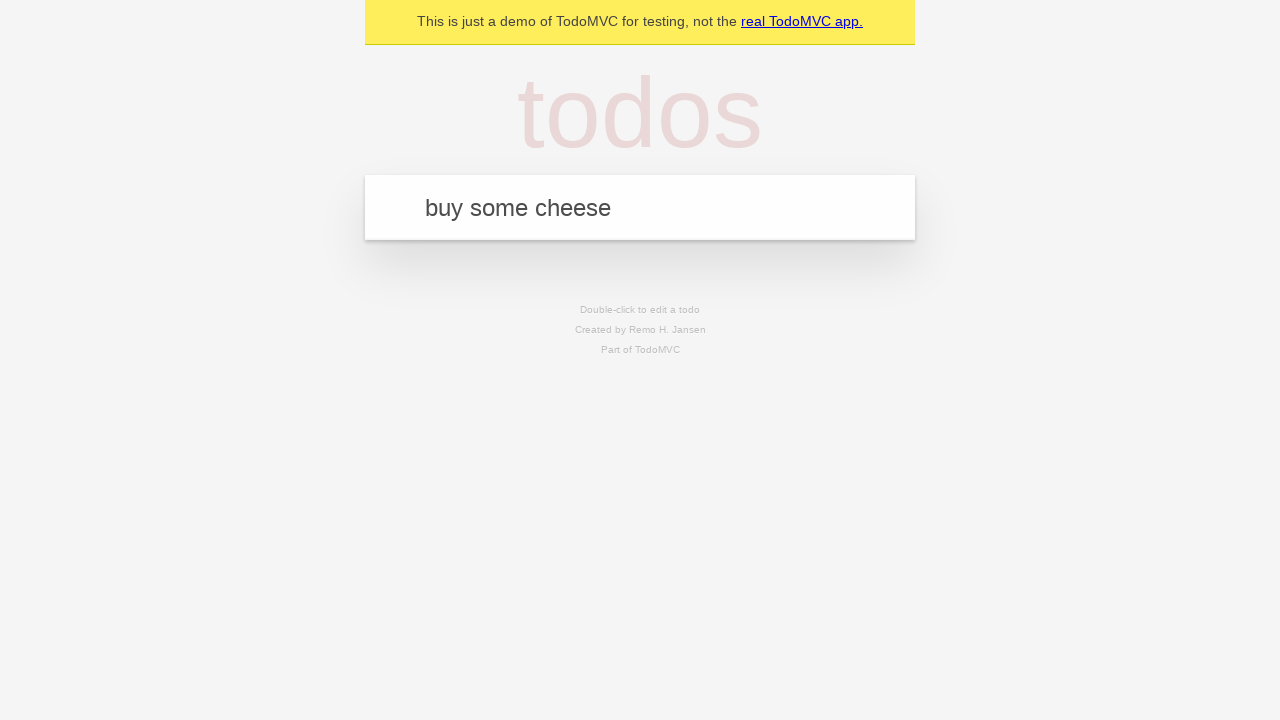

Pressed Enter to create first todo on internal:attr=[placeholder="What needs to be done?"i]
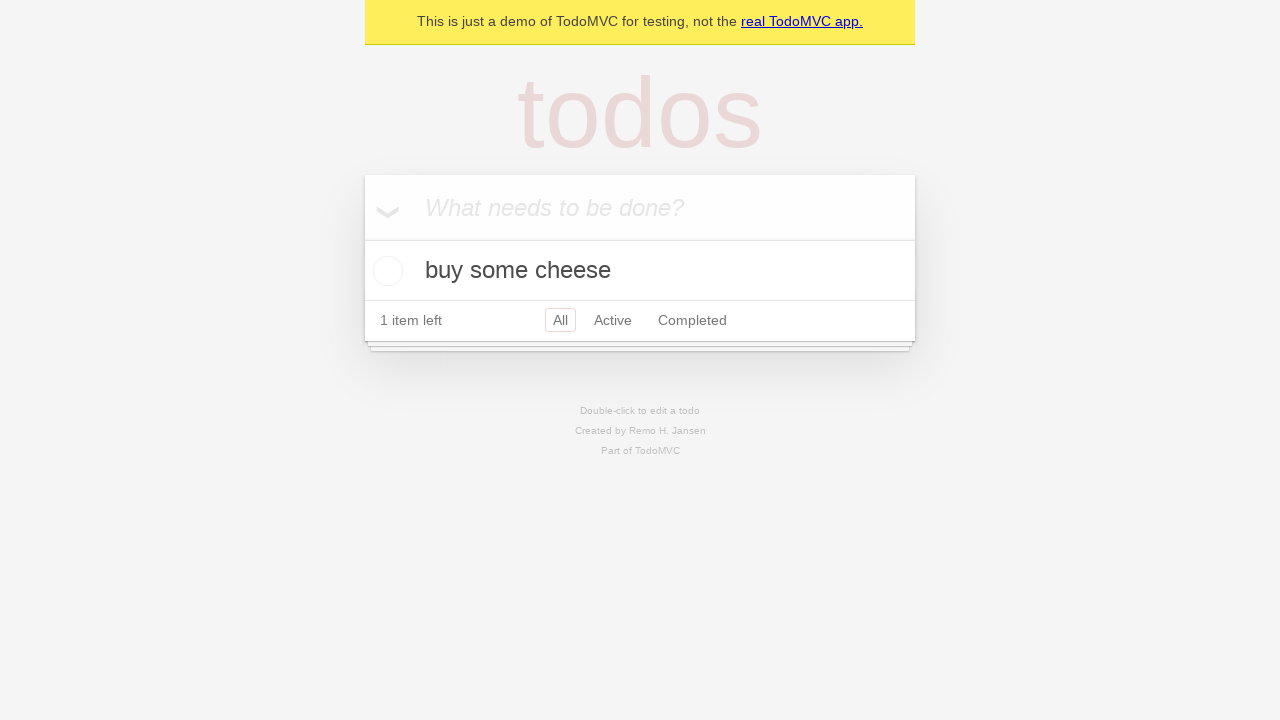

Filled todo input with 'feed the cat' on internal:attr=[placeholder="What needs to be done?"i]
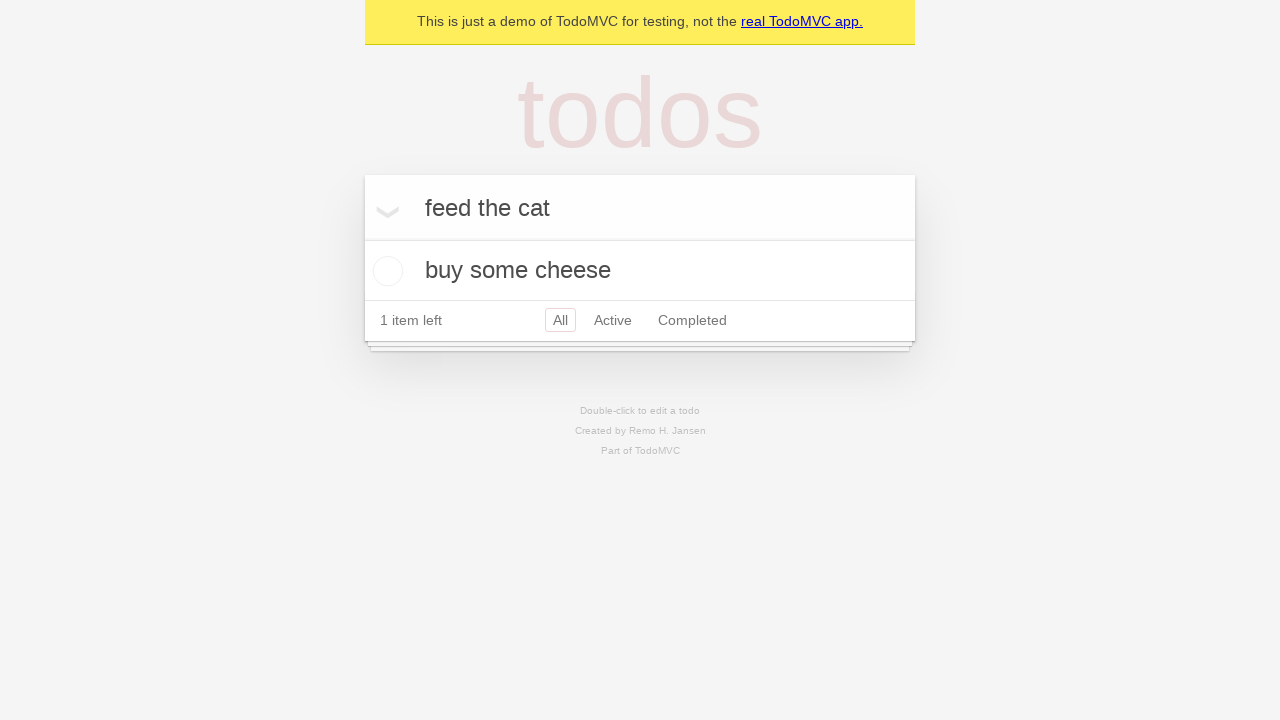

Pressed Enter to create second todo on internal:attr=[placeholder="What needs to be done?"i]
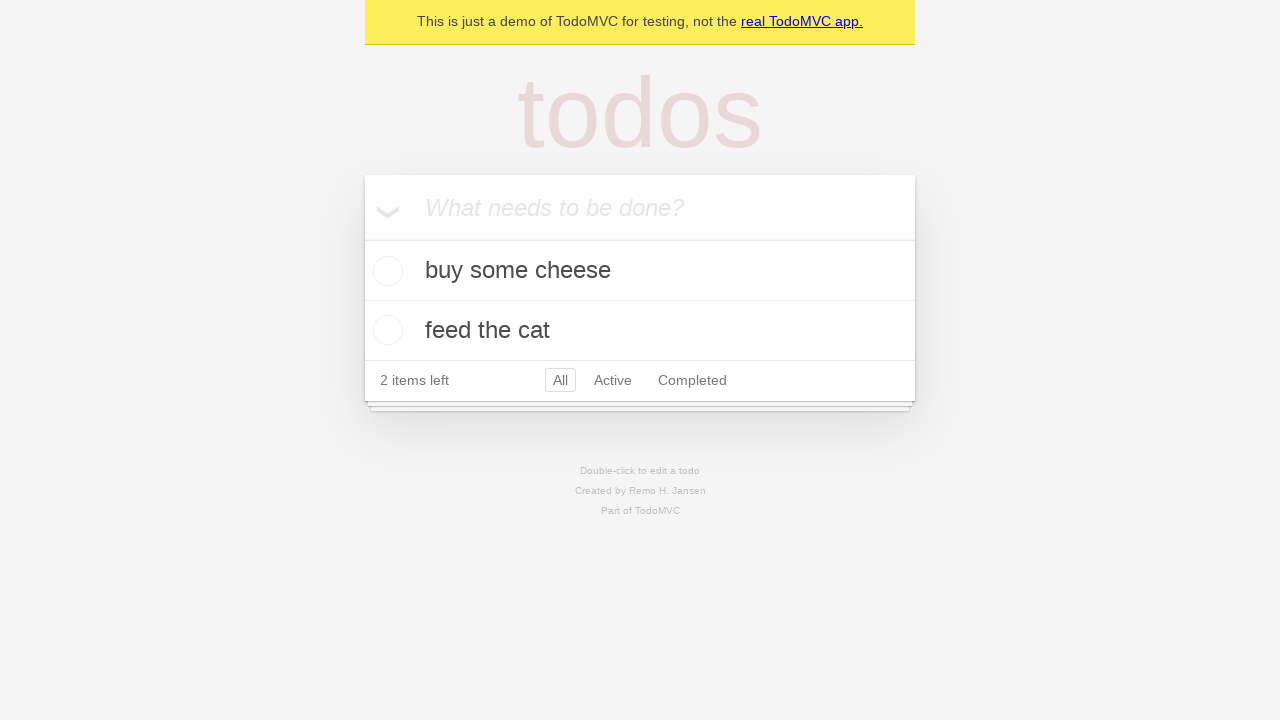

Filled todo input with 'book a doctors appointment' on internal:attr=[placeholder="What needs to be done?"i]
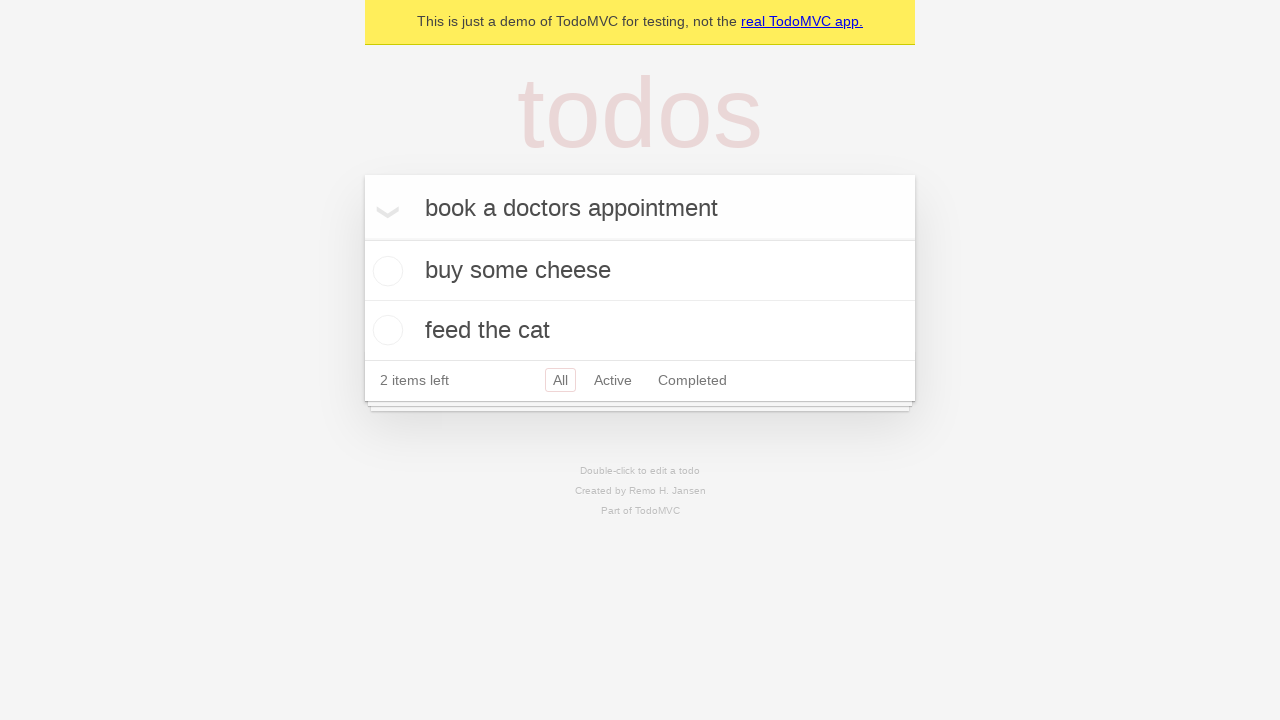

Pressed Enter to create third todo on internal:attr=[placeholder="What needs to be done?"i]
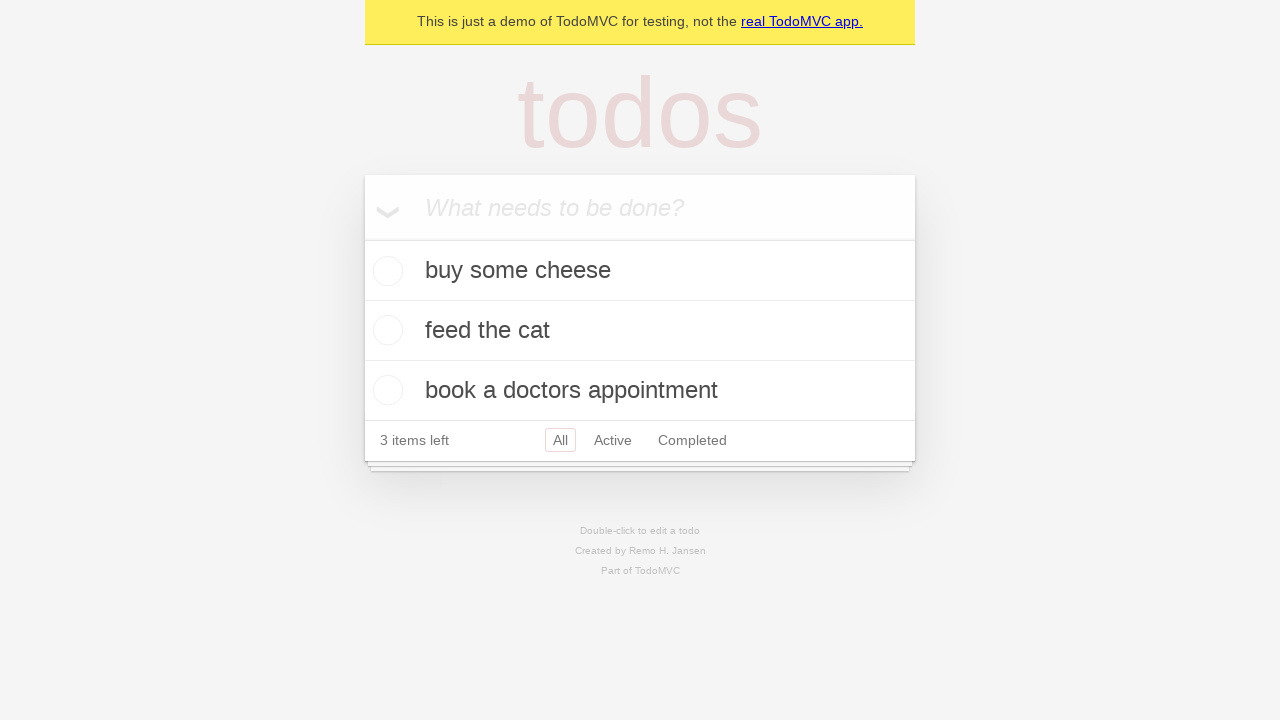

Checked the first todo item as completed at (385, 271) on .todo-list li .toggle >> nth=0
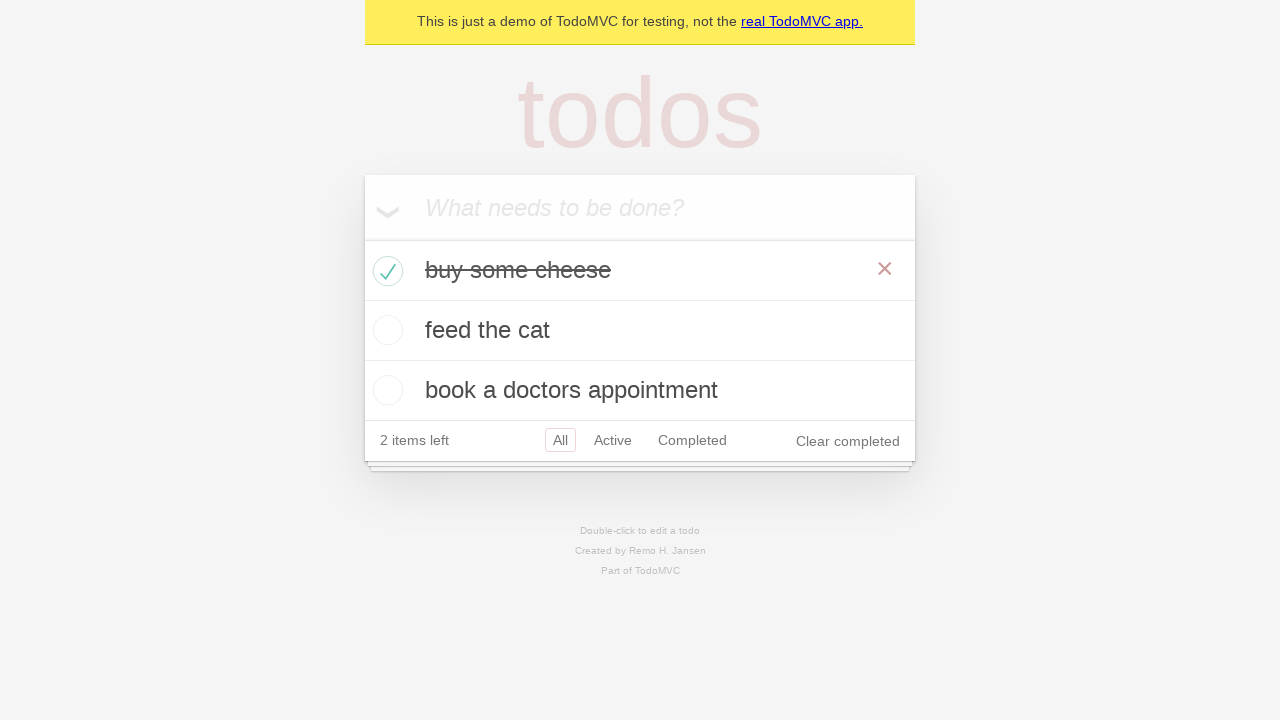

Clear completed button is now visible
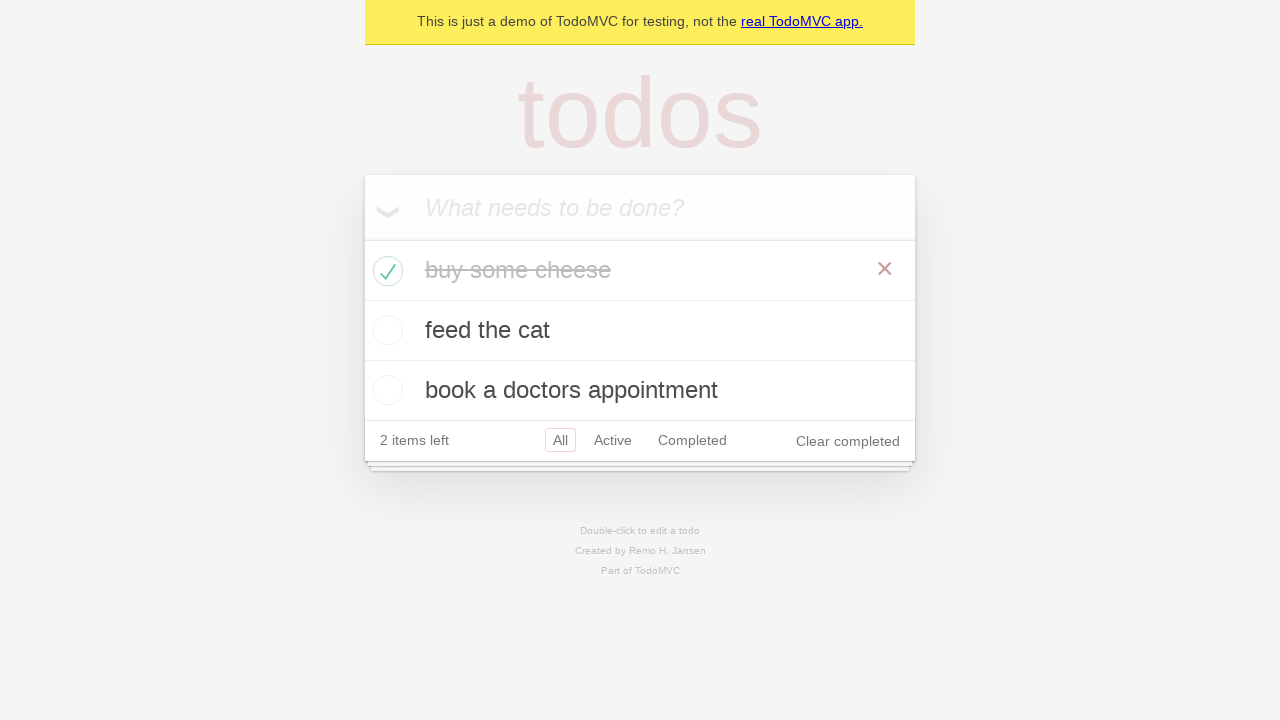

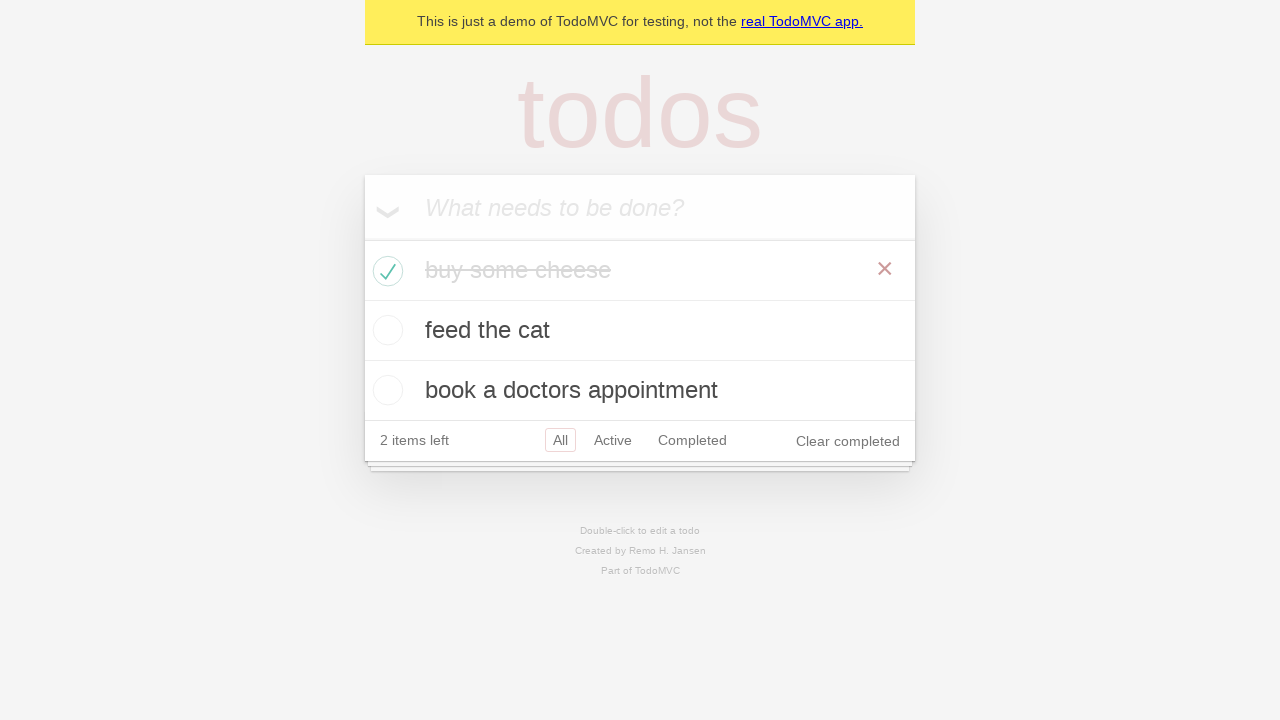